Tests scrolling to the bottom of the page to find the Rediff logo, clicking on it, and navigating back to the previous page

Starting URL: https://ishare.rediff.com/

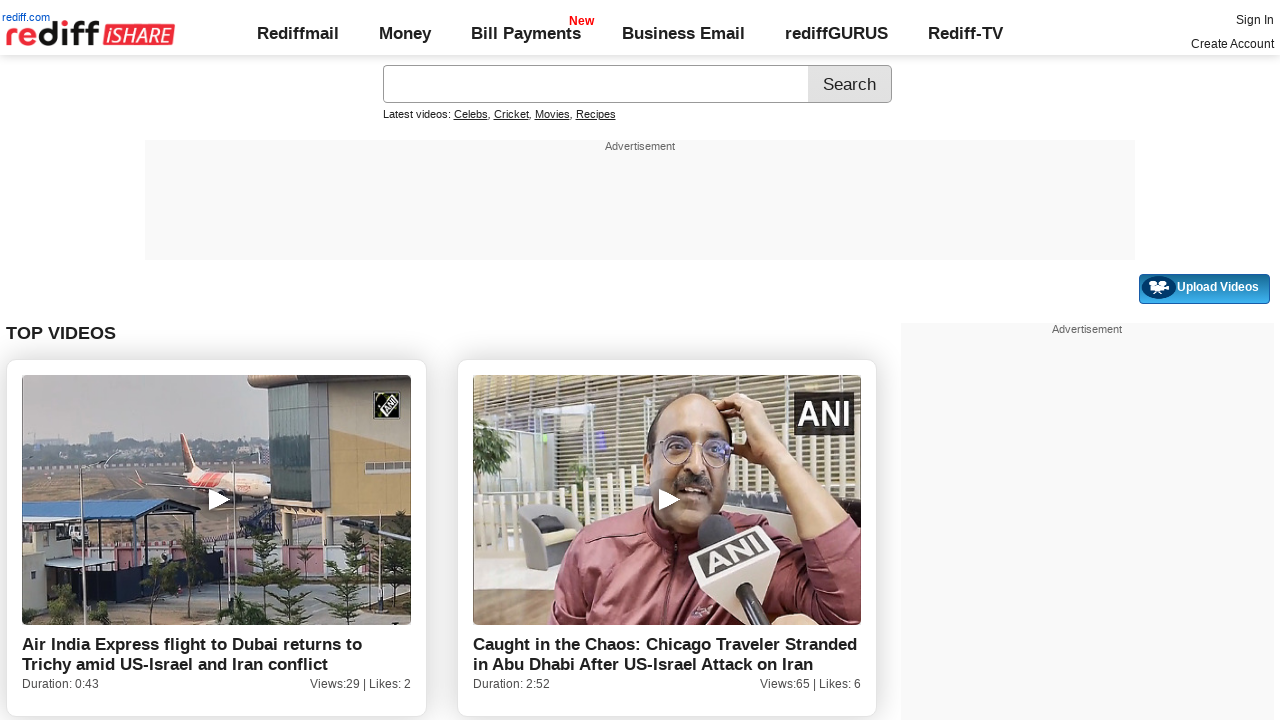

Scrolled to Rediff logo at bottom of page
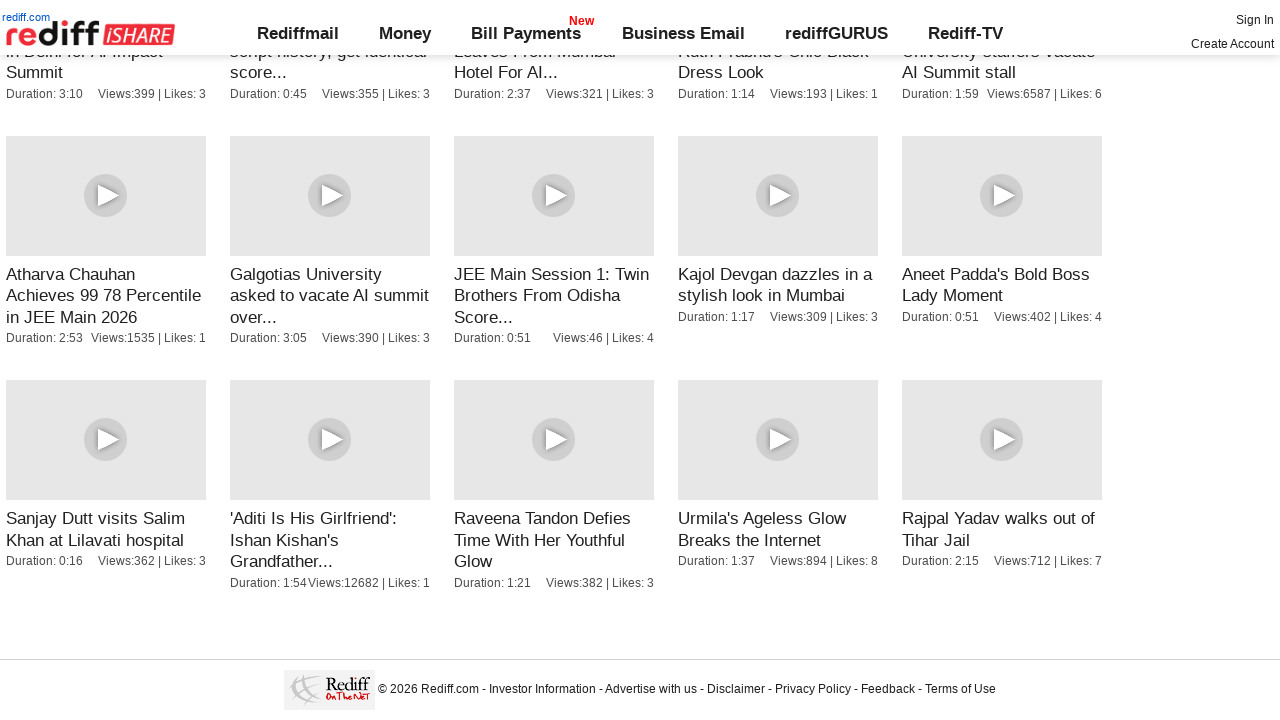

Clicked on Rediff logo at (331, 690) on img[alt='rediff on the net']
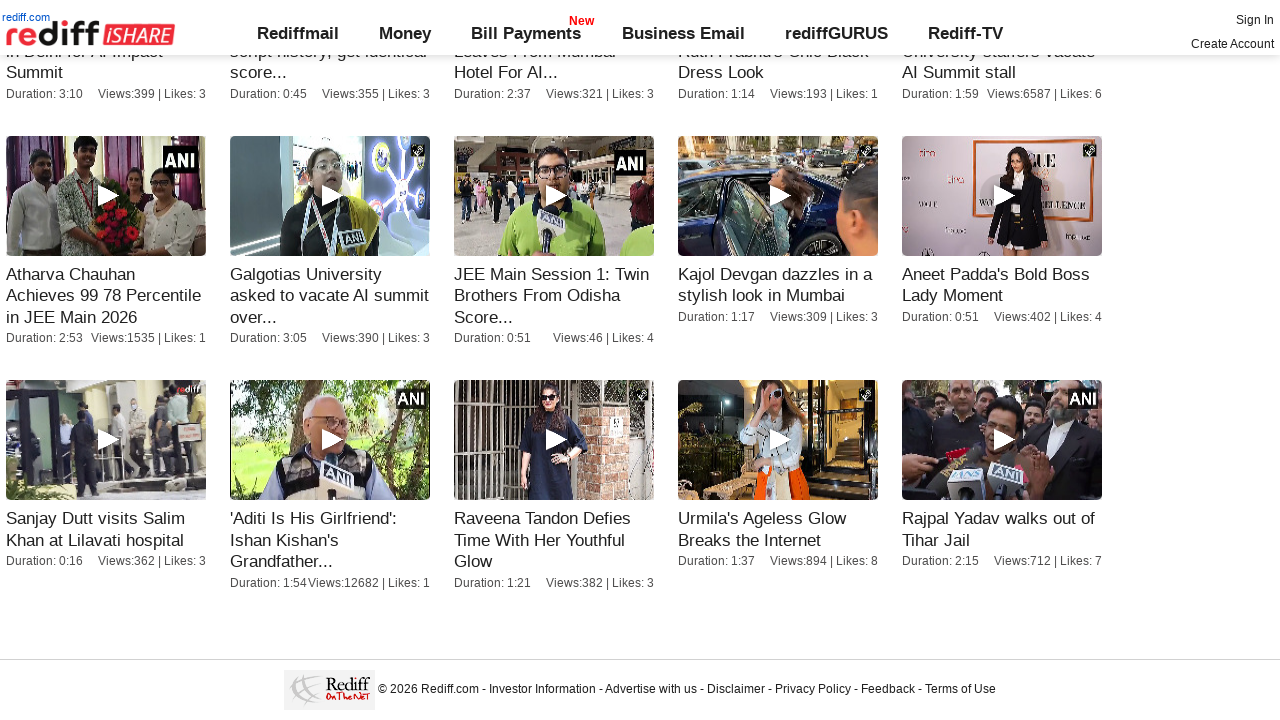

Navigated back to previous page
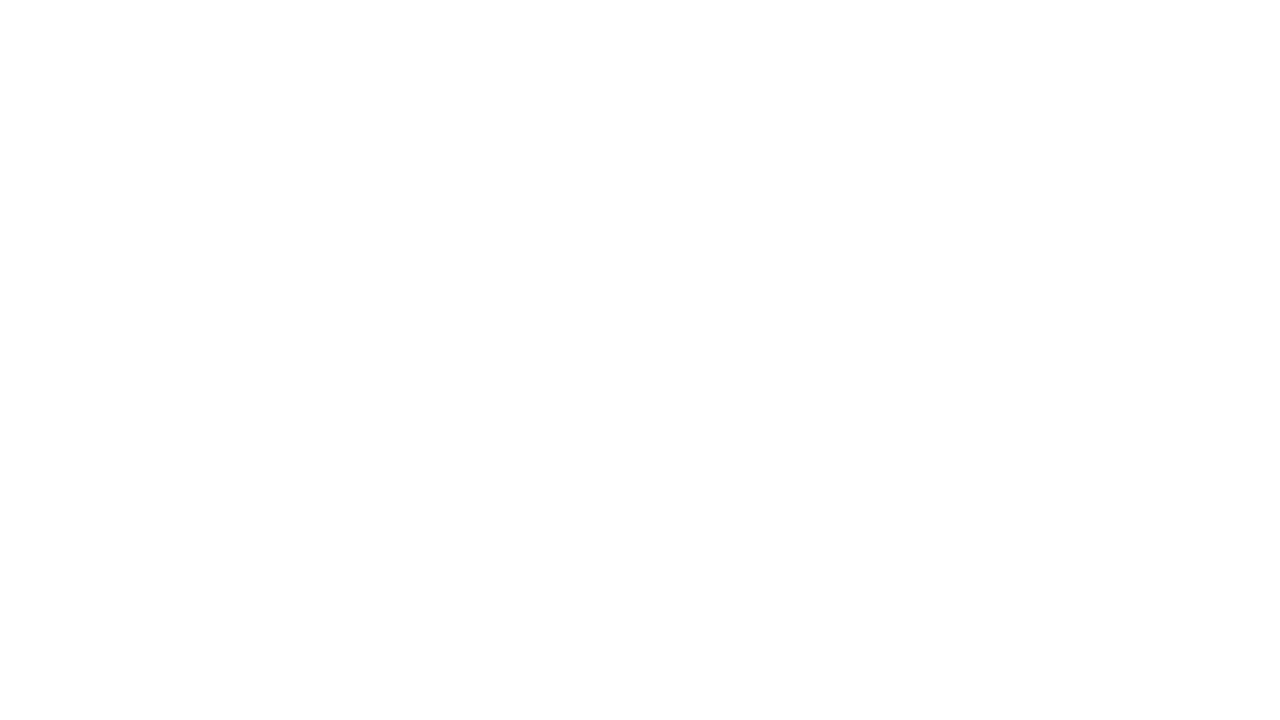

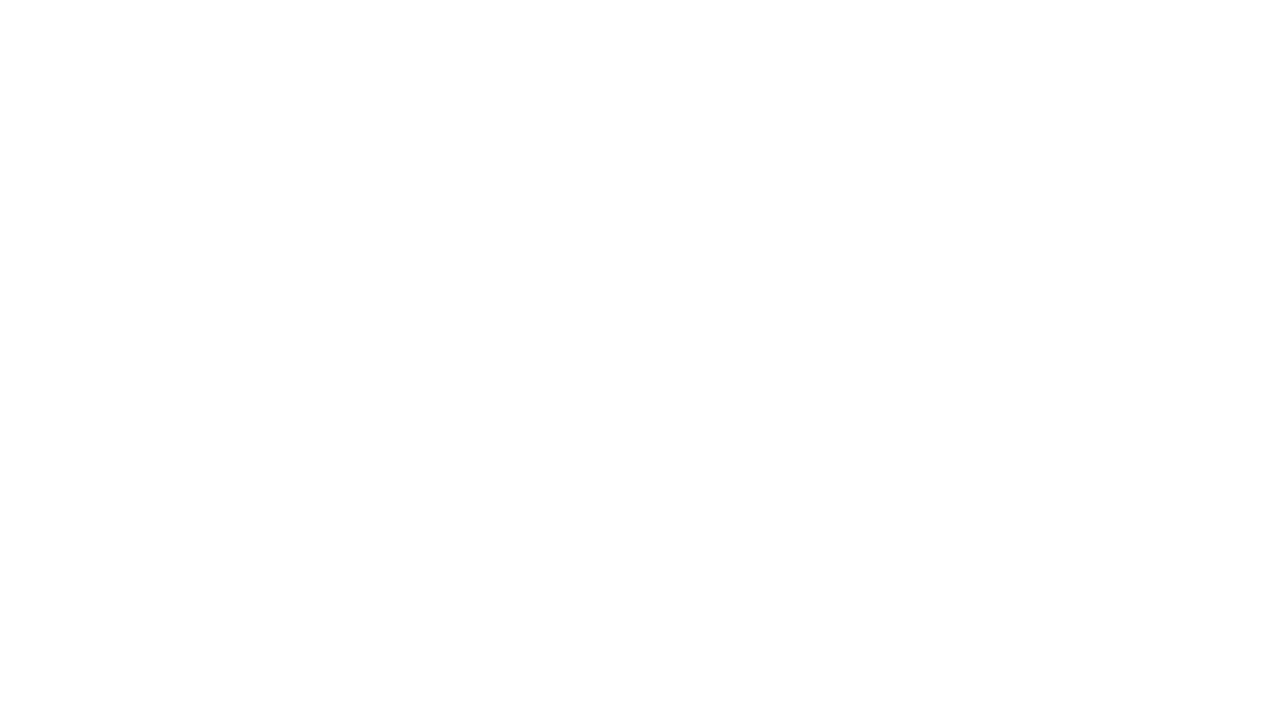